Tests a custom jQuery dropdown by selecting different numeric values (2, 8, 14, 18) from the dropdown menu and verifying the selection is displayed correctly.

Starting URL: https://jqueryui.com/resources/demos/selectmenu/default.html

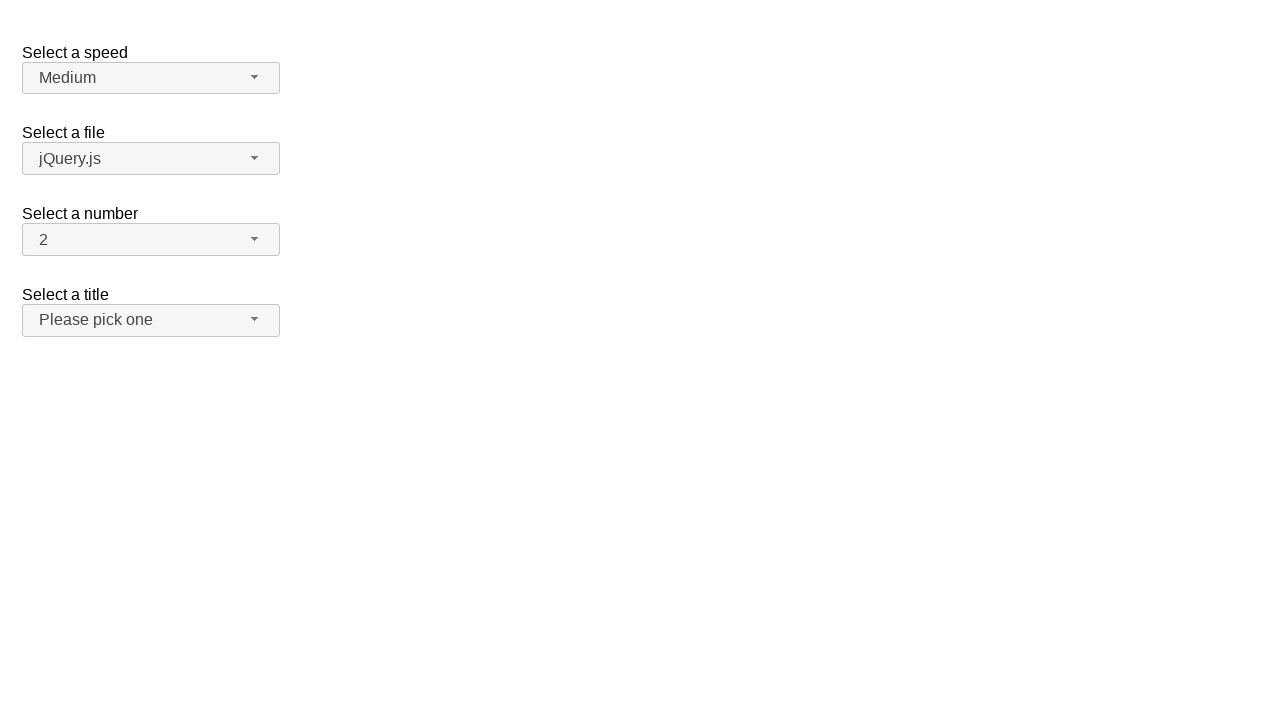

Clicked dropdown button to open menu for selecting '2' at (151, 240) on xpath=//span[@id='number-button']
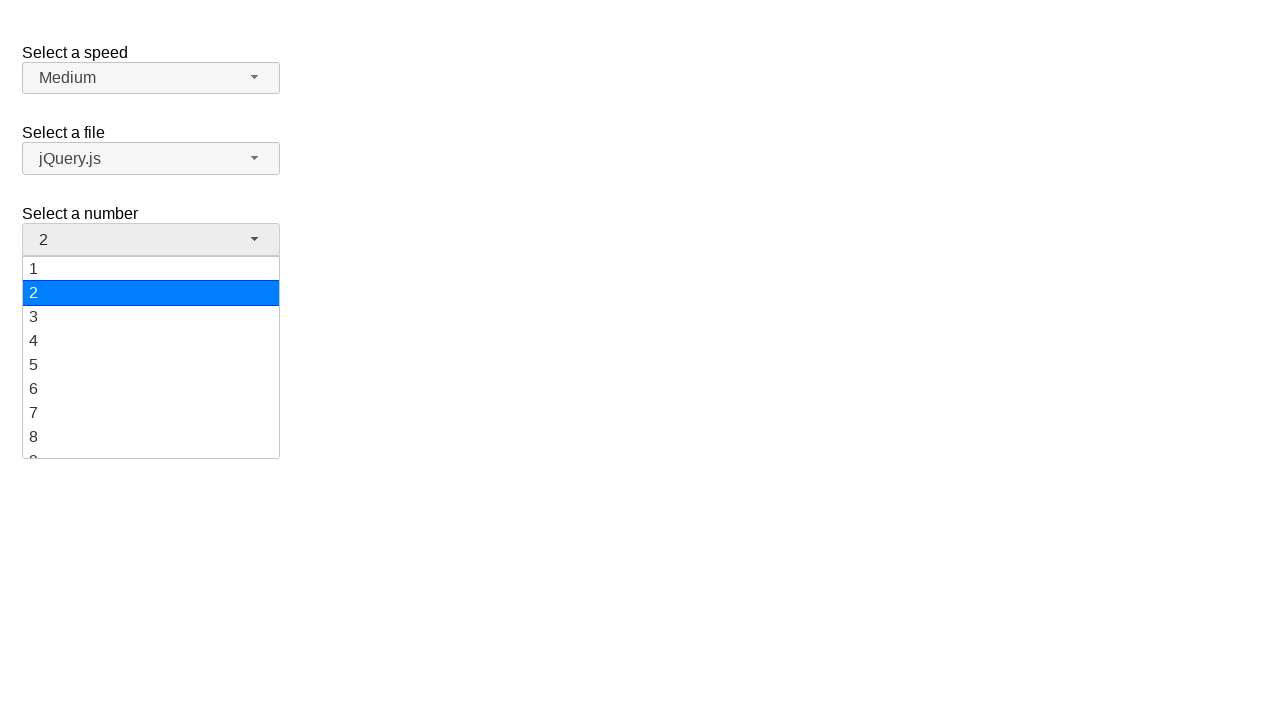

Dropdown menu items loaded and visible
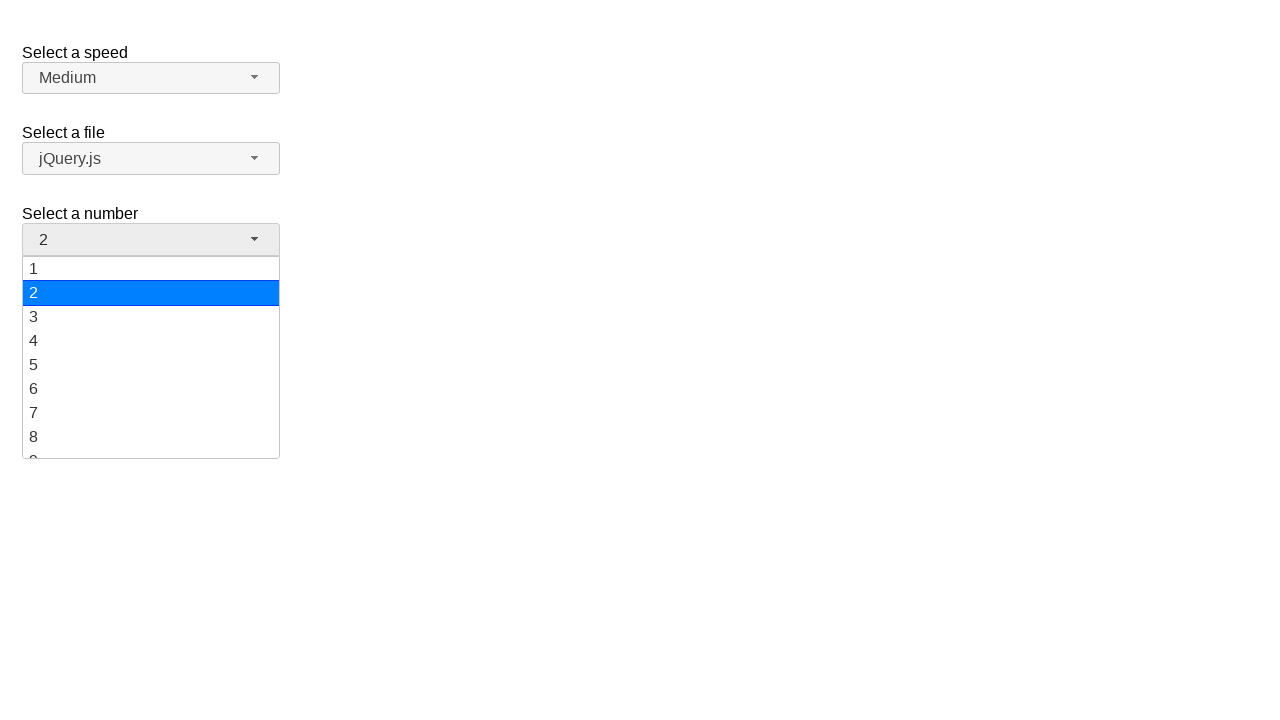

Scrolled dropdown item '2' into view
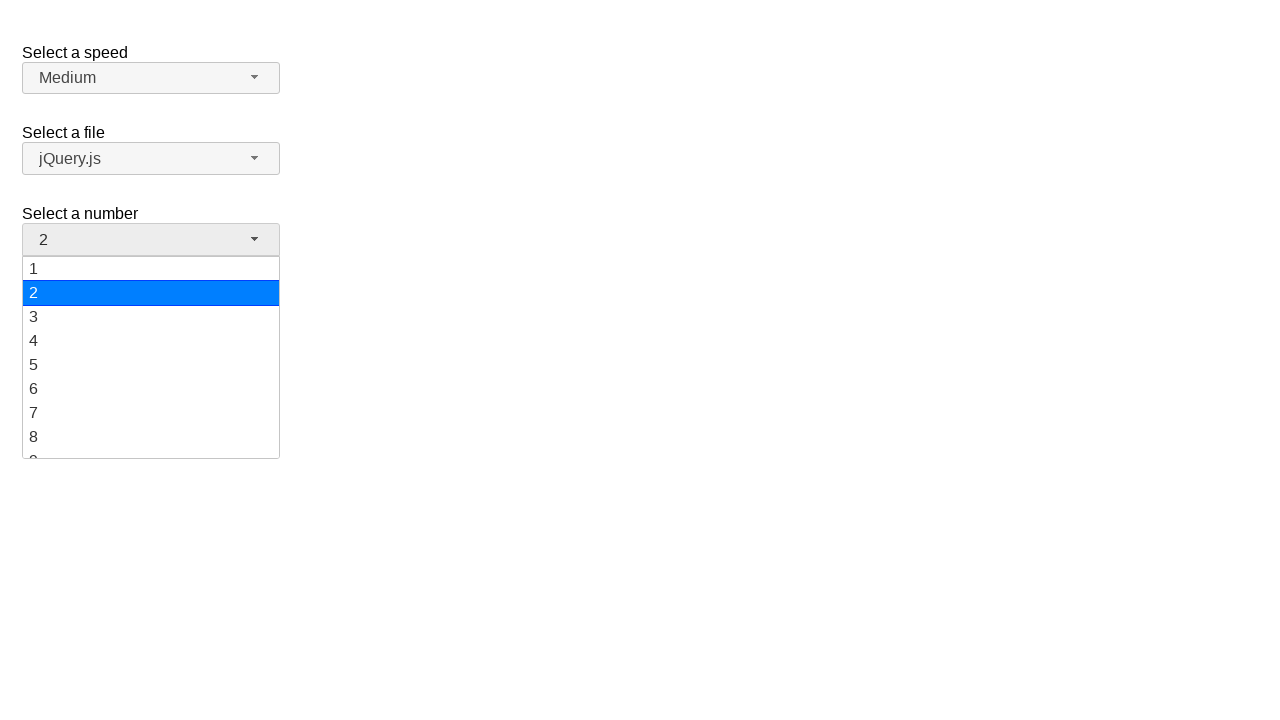

Clicked dropdown item '2' at (151, 293) on xpath=//ul[@id='number-menu']/li/div >> nth=1
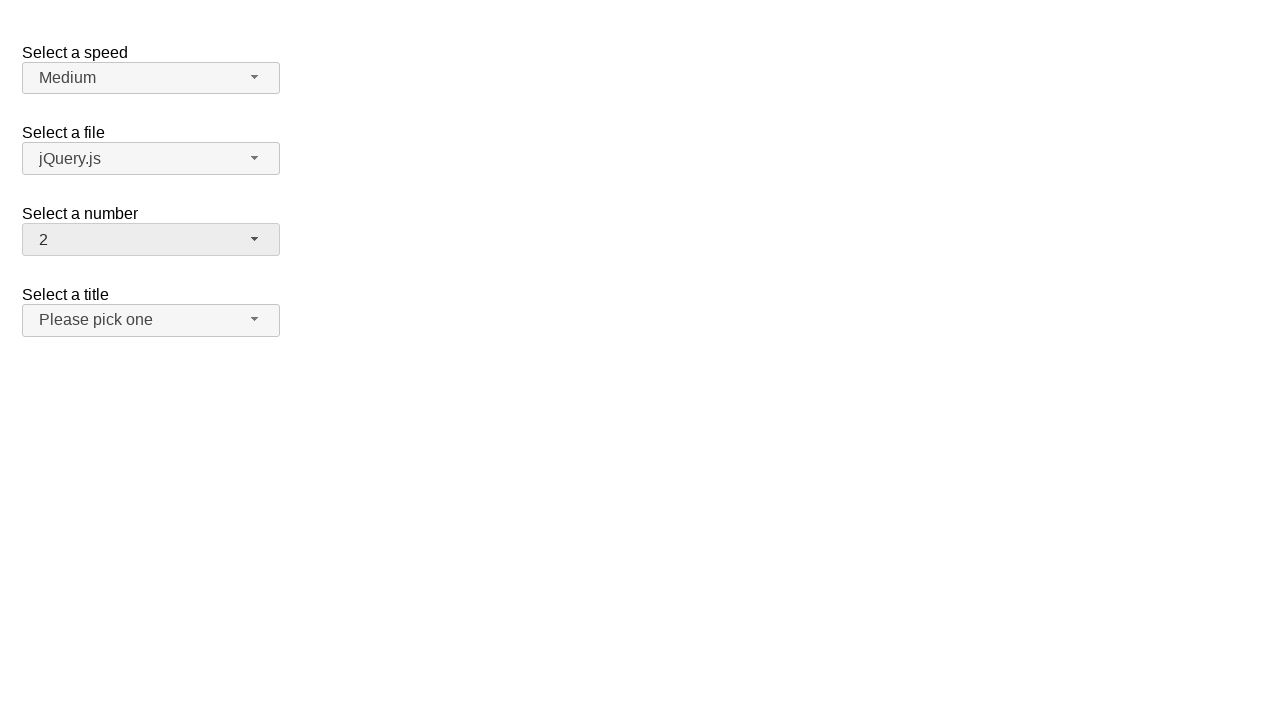

Verified dropdown selection is '2'
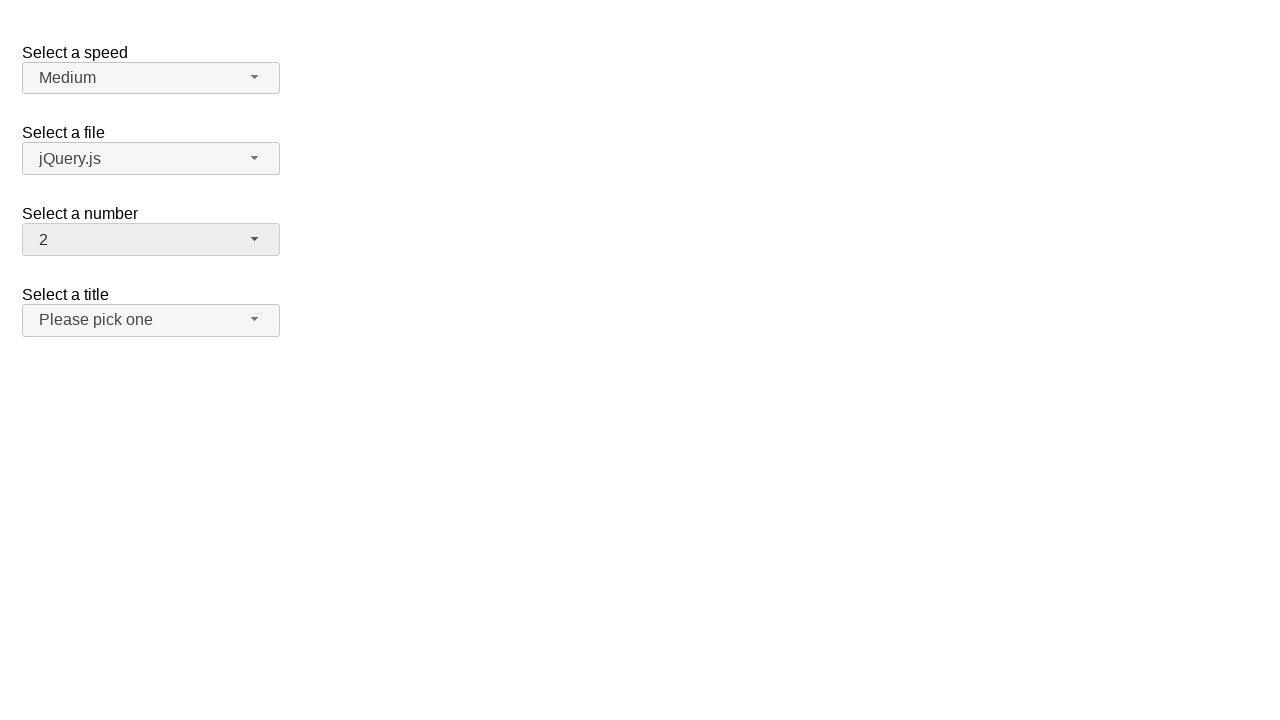

Clicked dropdown button to open menu for selecting '8' at (151, 240) on xpath=//span[@id='number-button']
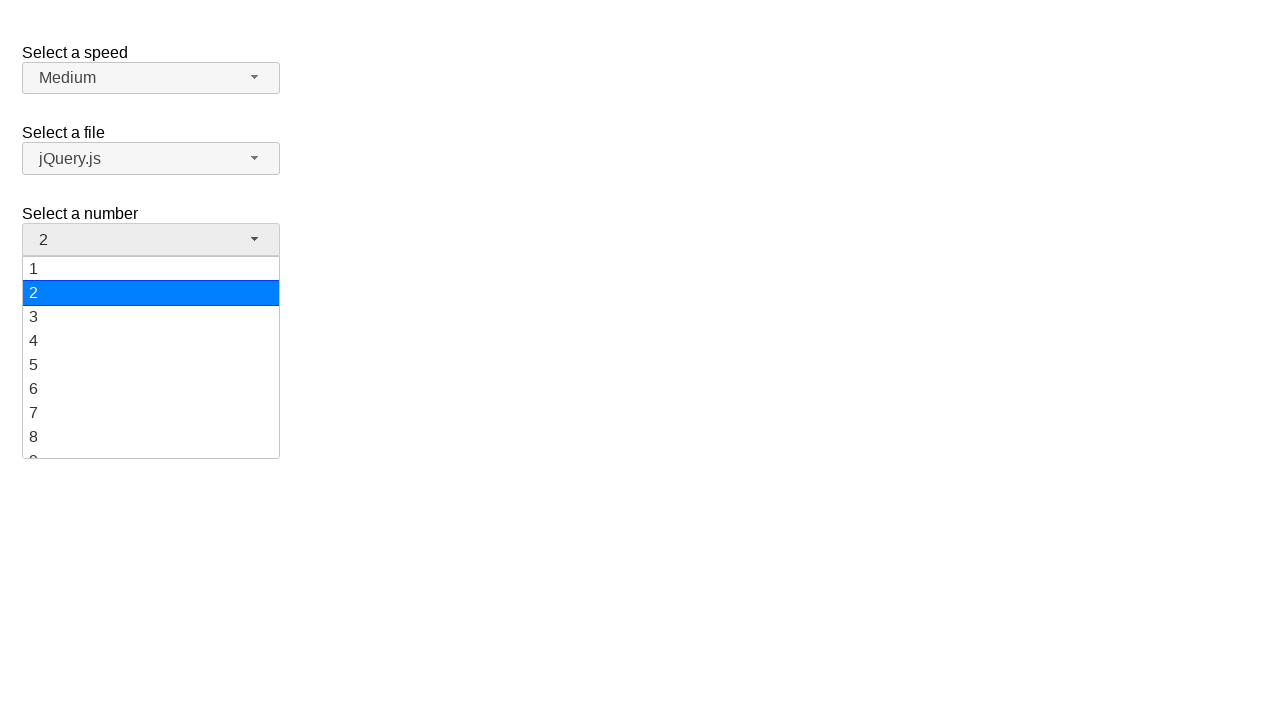

Dropdown menu items loaded and visible
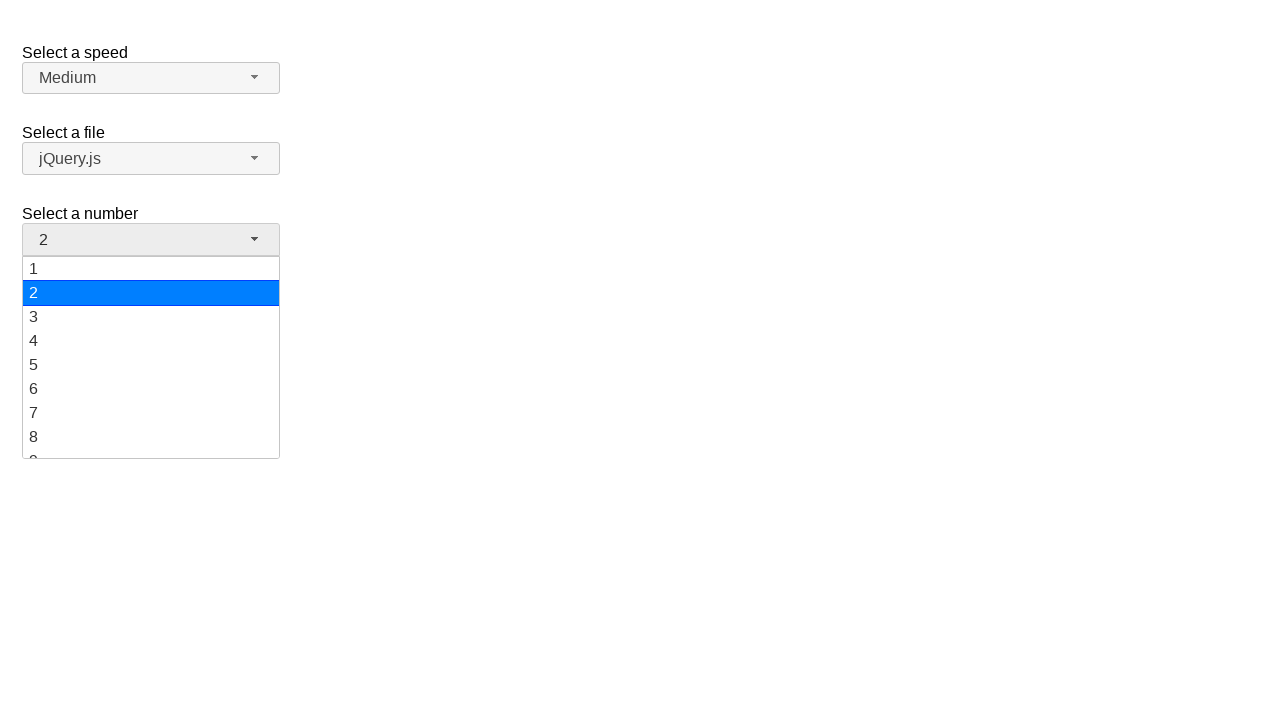

Scrolled dropdown item '8' into view
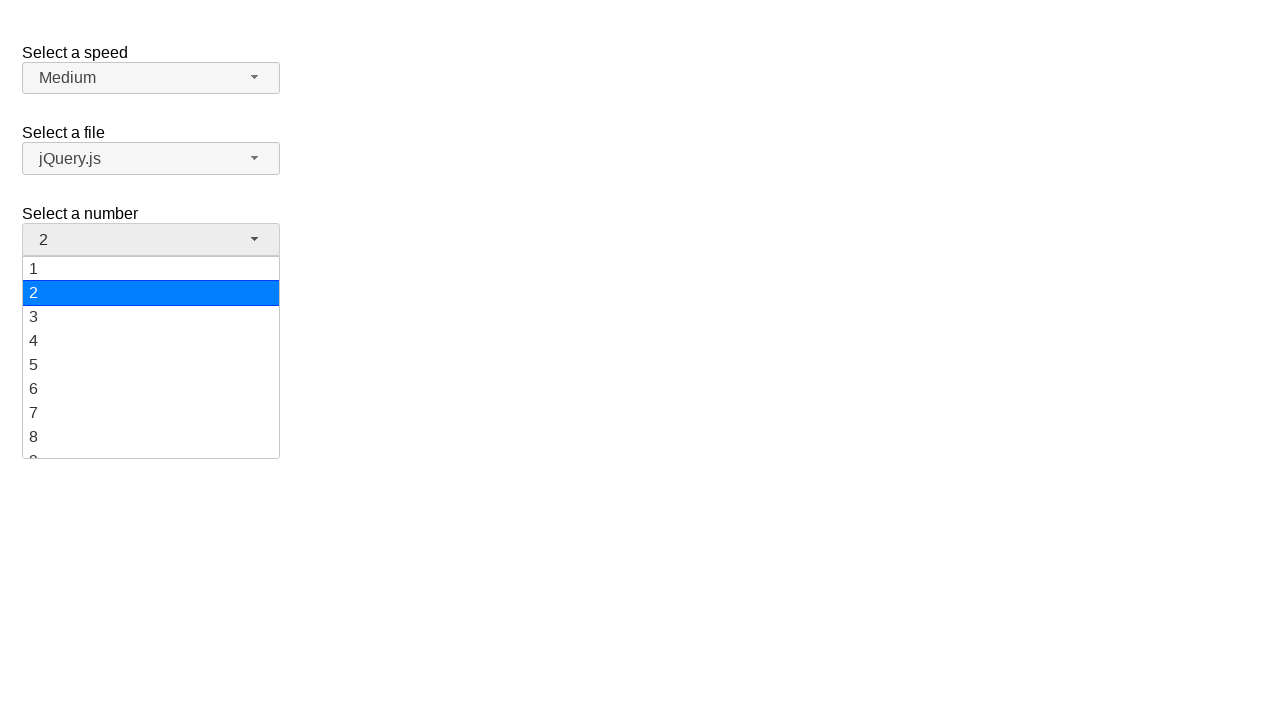

Clicked dropdown item '8' at (151, 437) on xpath=//ul[@id='number-menu']/li/div >> nth=7
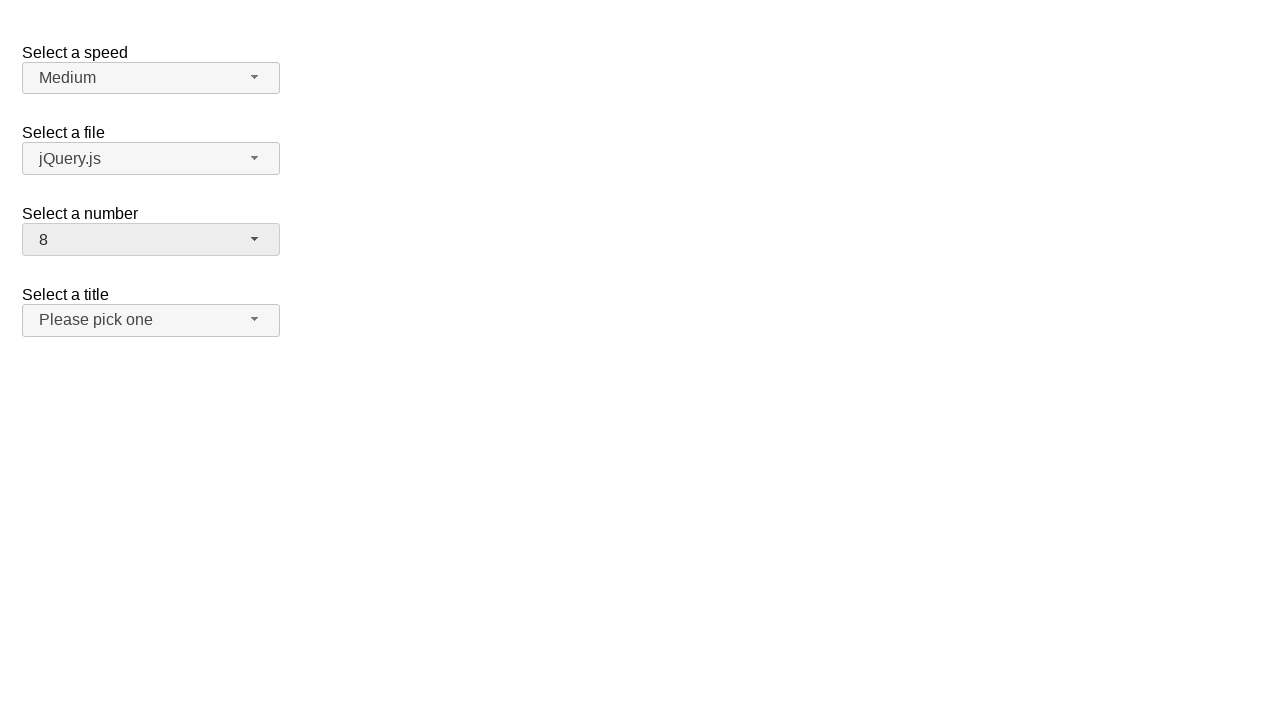

Verified dropdown selection is '8'
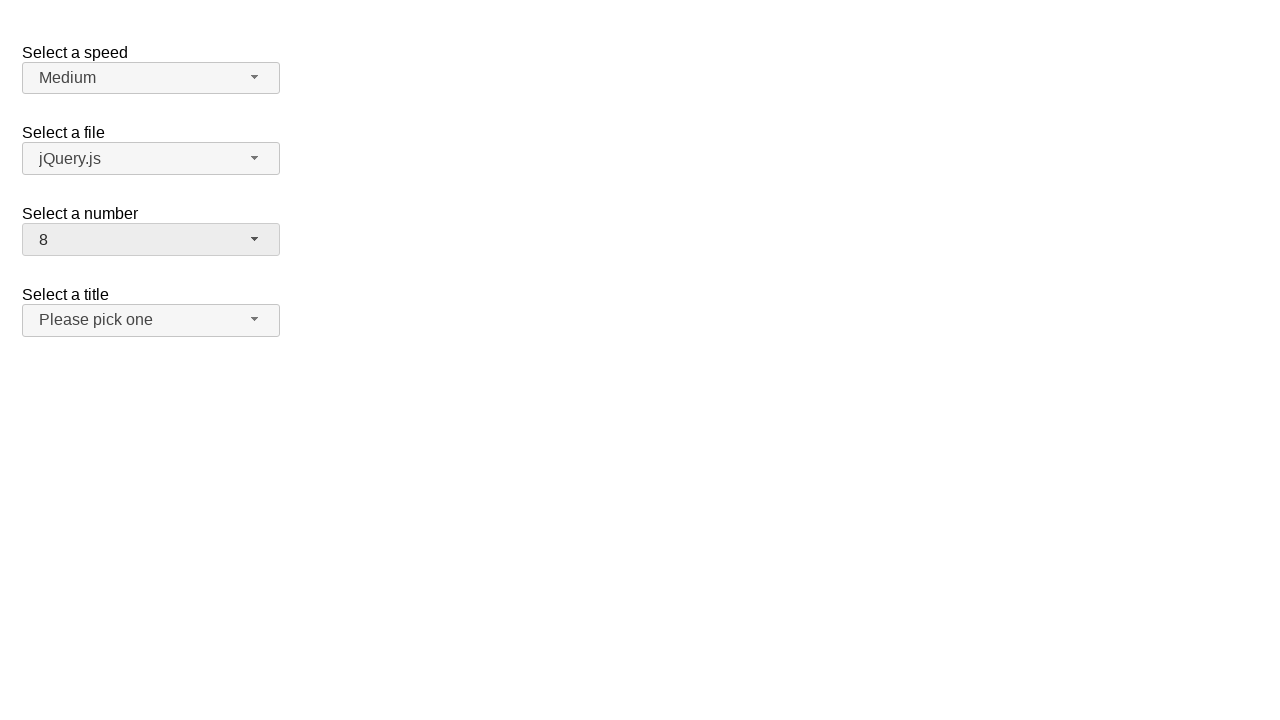

Clicked dropdown button to open menu for selecting '14' at (151, 240) on xpath=//span[@id='number-button']
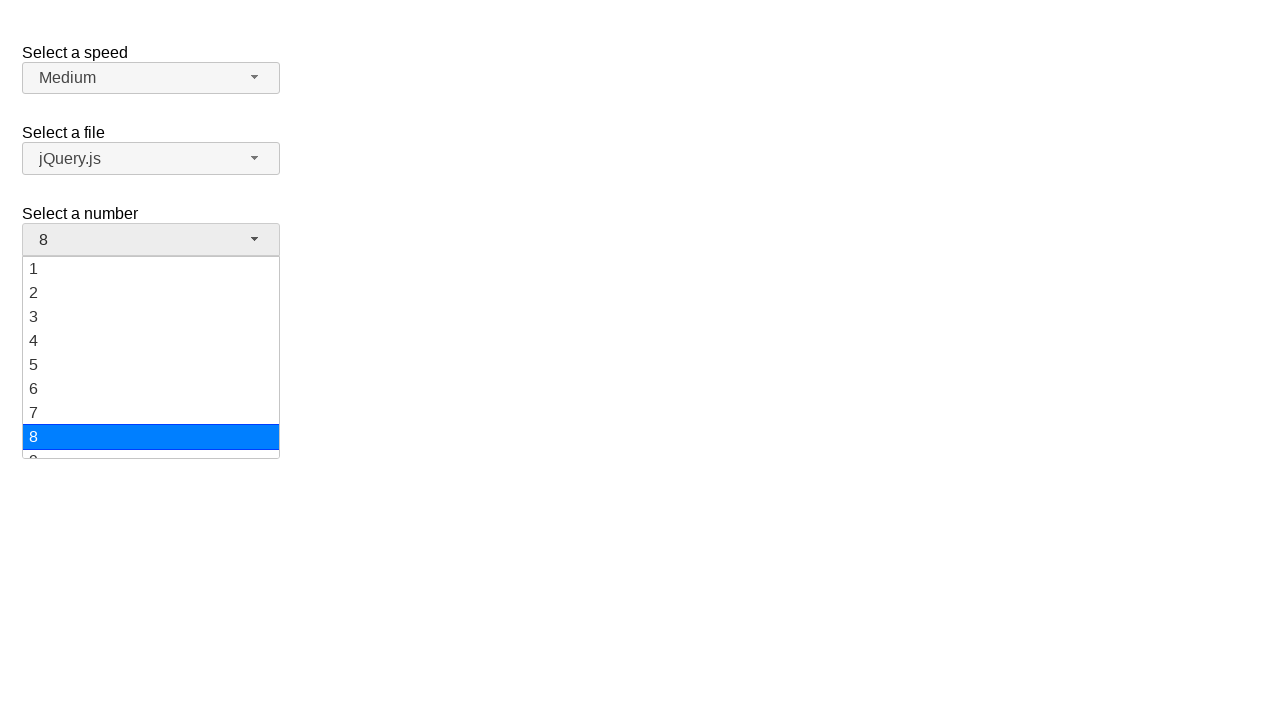

Dropdown menu items loaded and visible
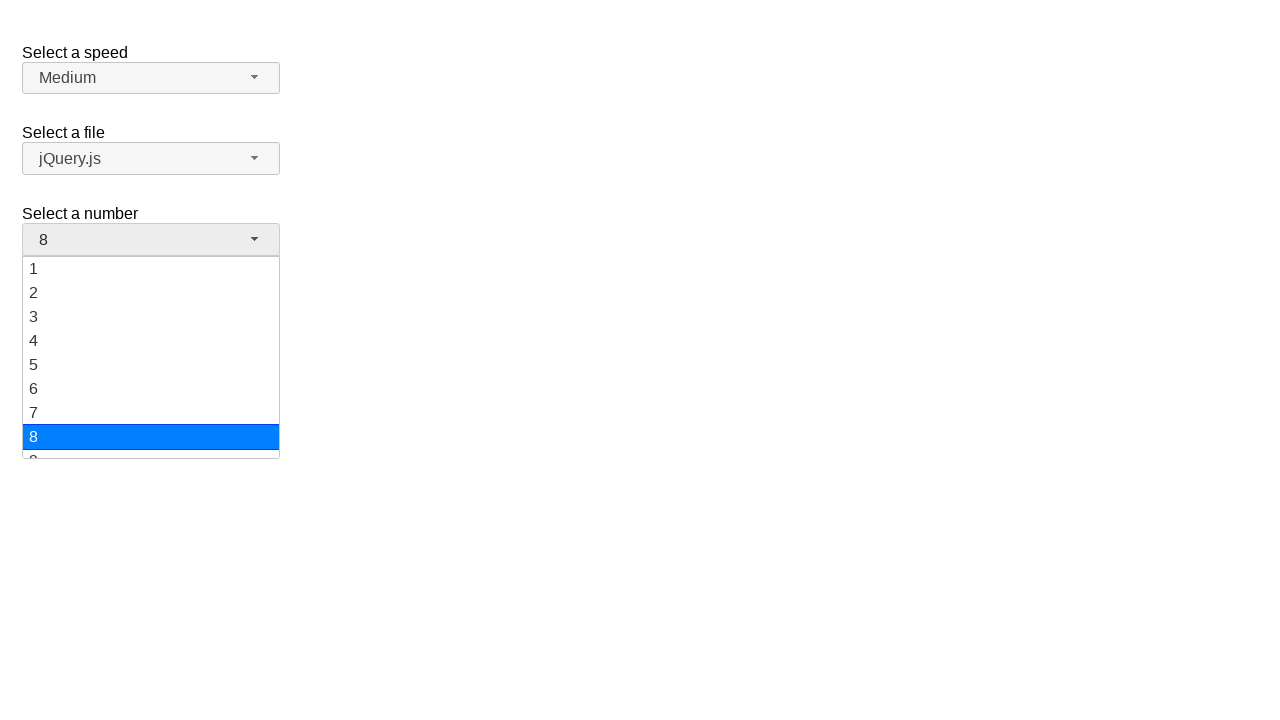

Scrolled dropdown item '14' into view
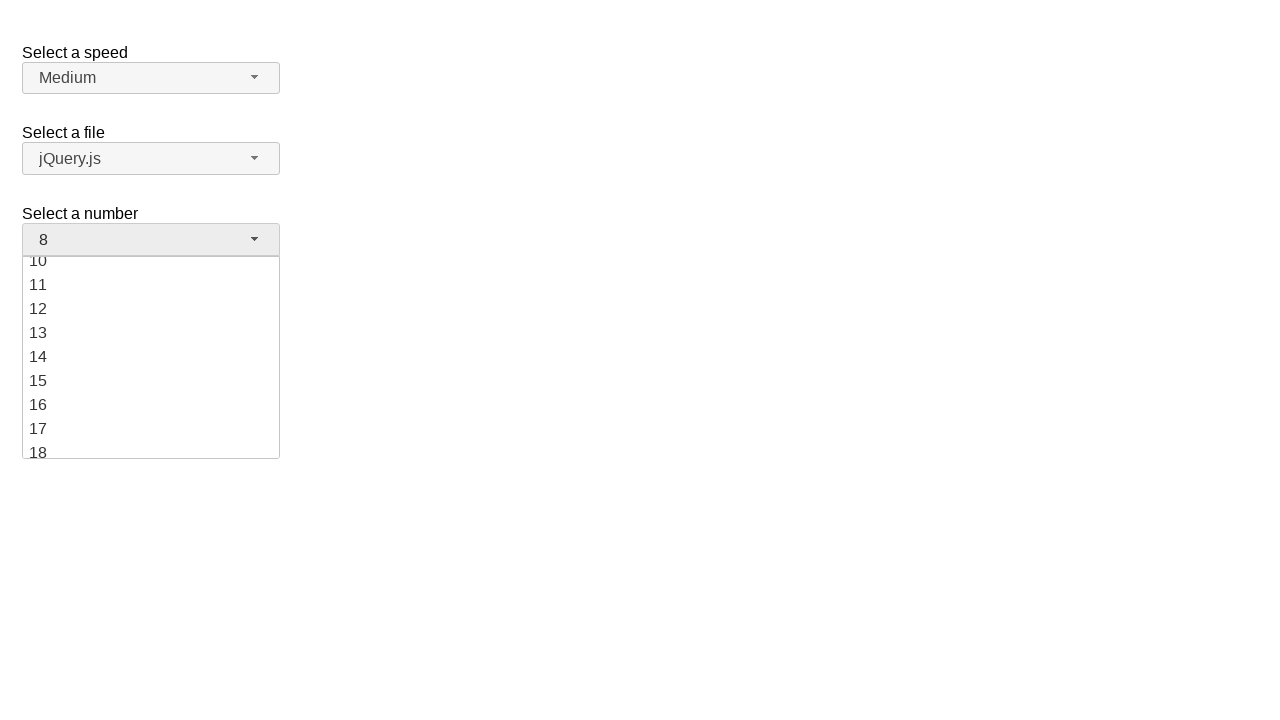

Clicked dropdown item '14' at (151, 357) on xpath=//ul[@id='number-menu']/li/div >> nth=13
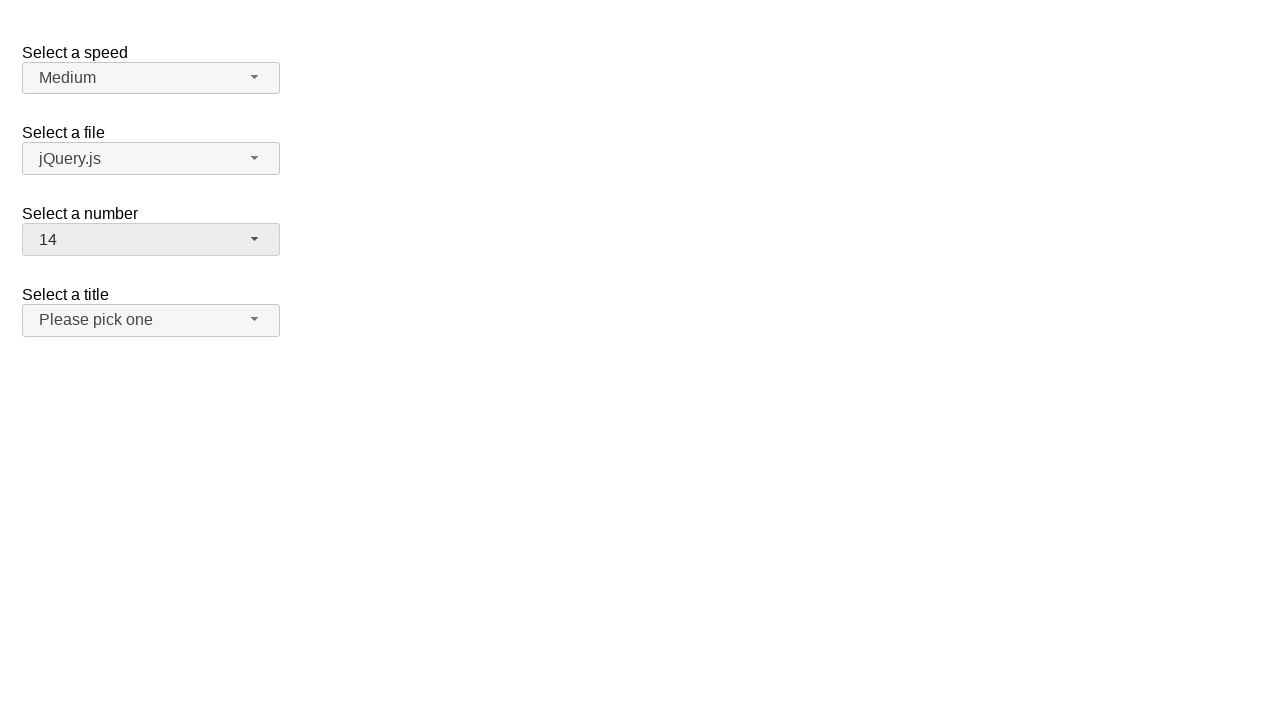

Verified dropdown selection is '14'
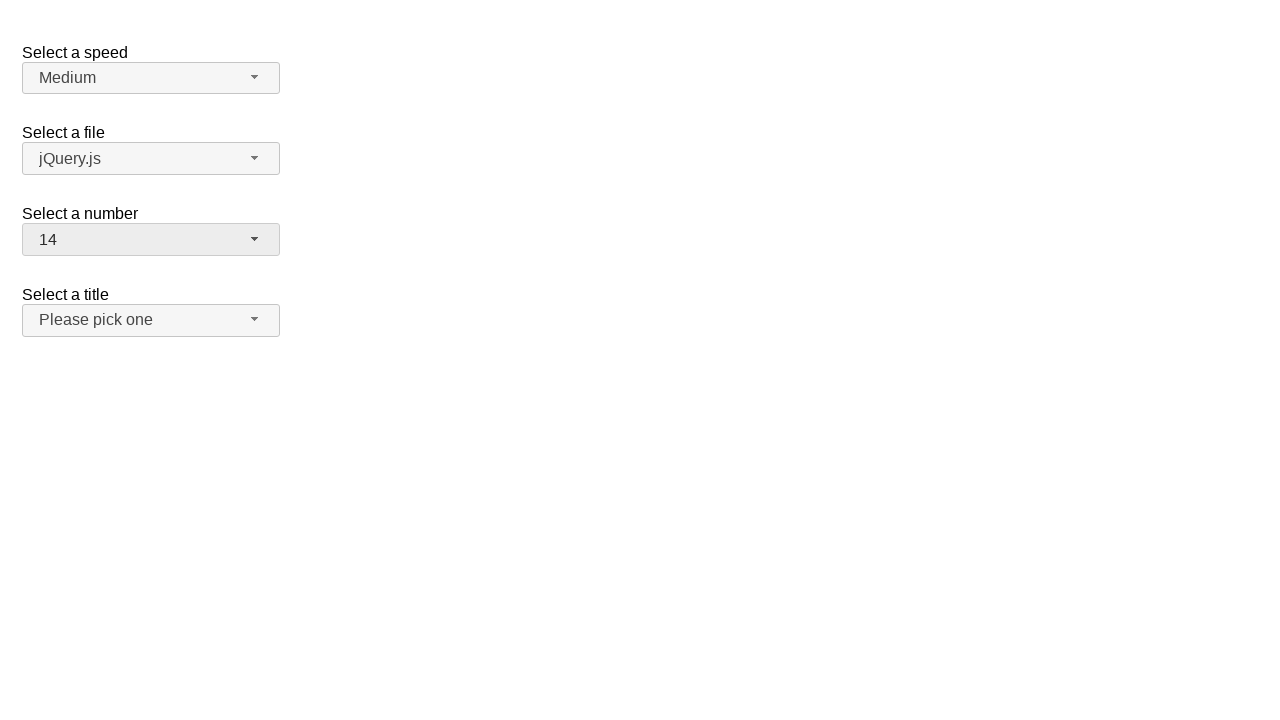

Clicked dropdown button to open menu for selecting '18' at (151, 240) on xpath=//span[@id='number-button']
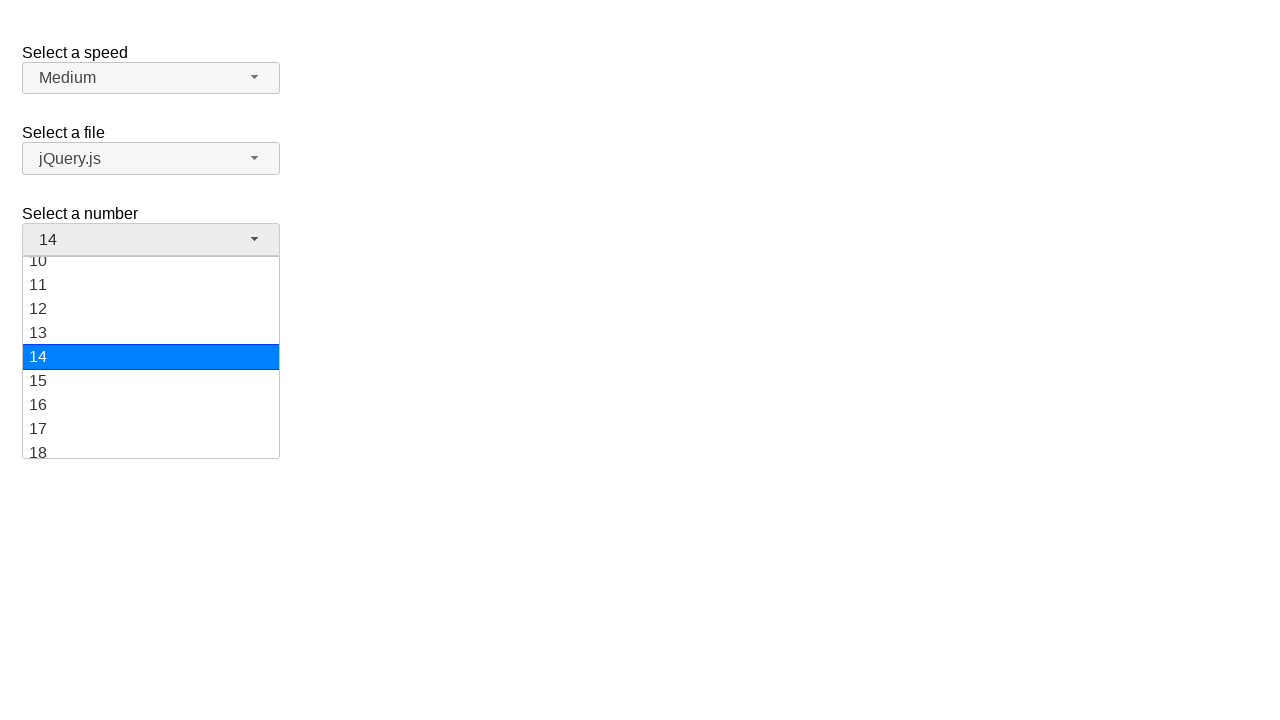

Dropdown menu items loaded and visible
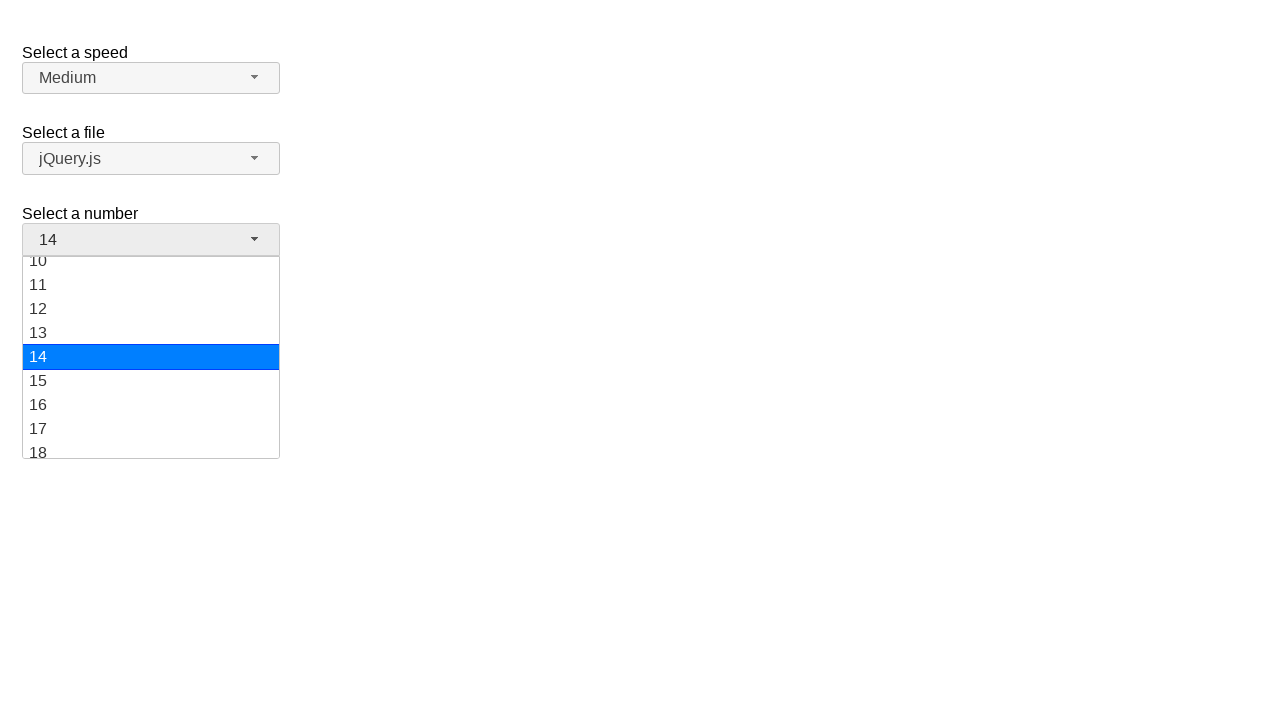

Scrolled dropdown item '18' into view
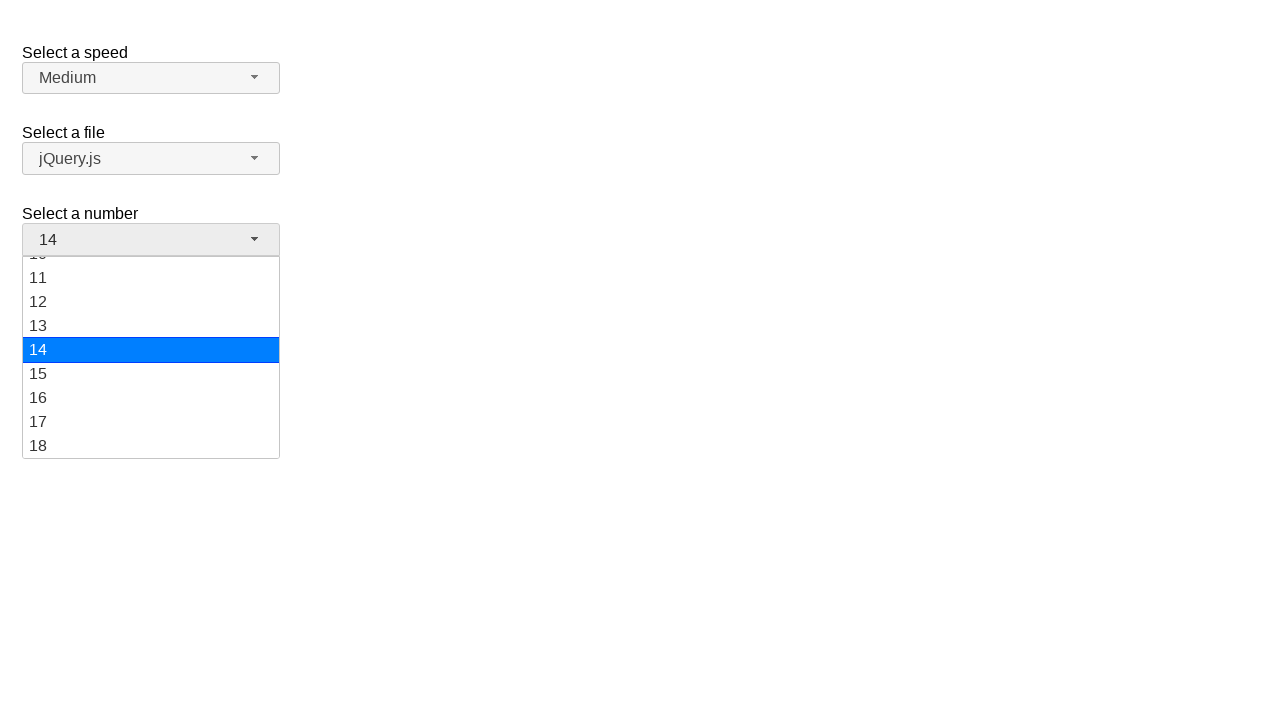

Clicked dropdown item '18' at (151, 446) on xpath=//ul[@id='number-menu']/li/div >> nth=17
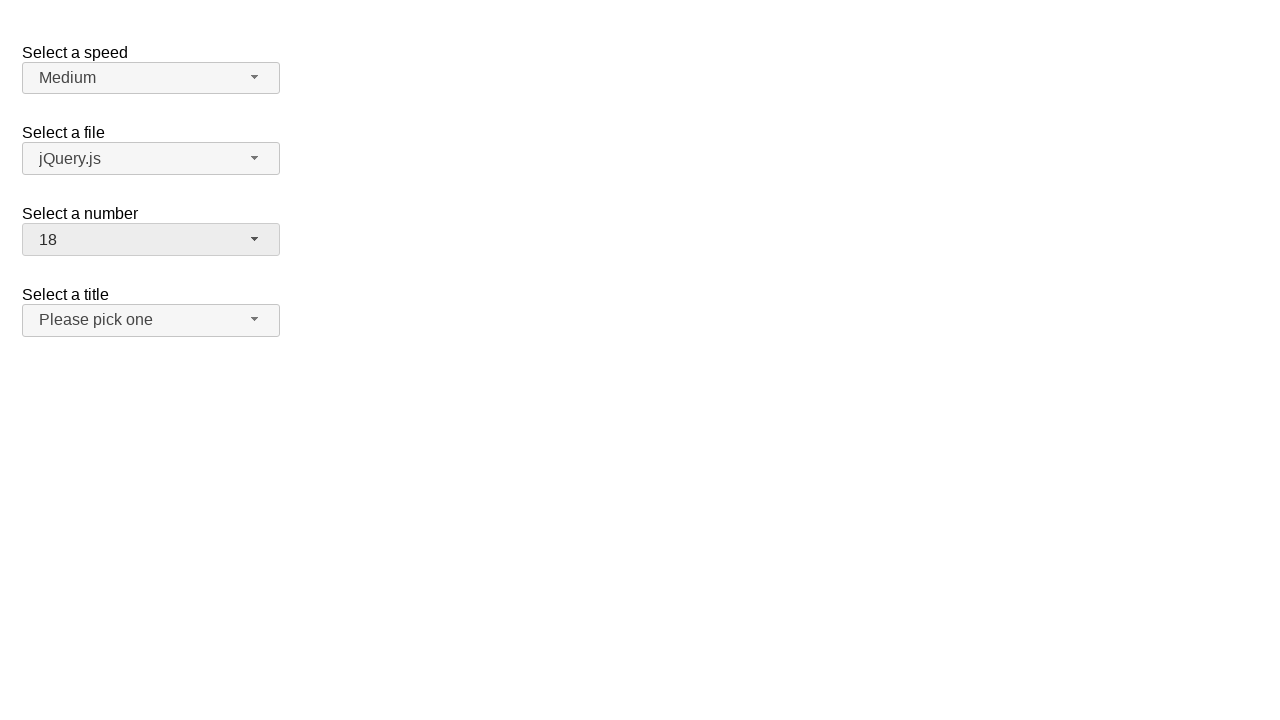

Verified dropdown selection is '18'
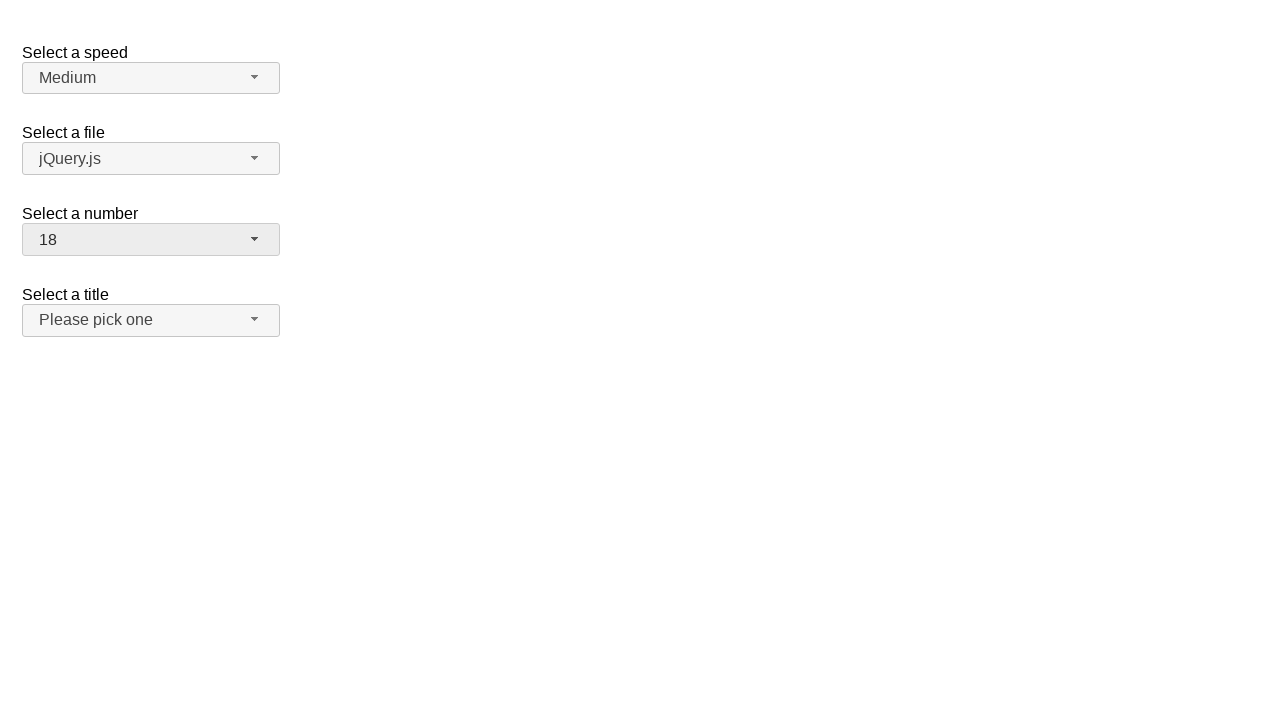

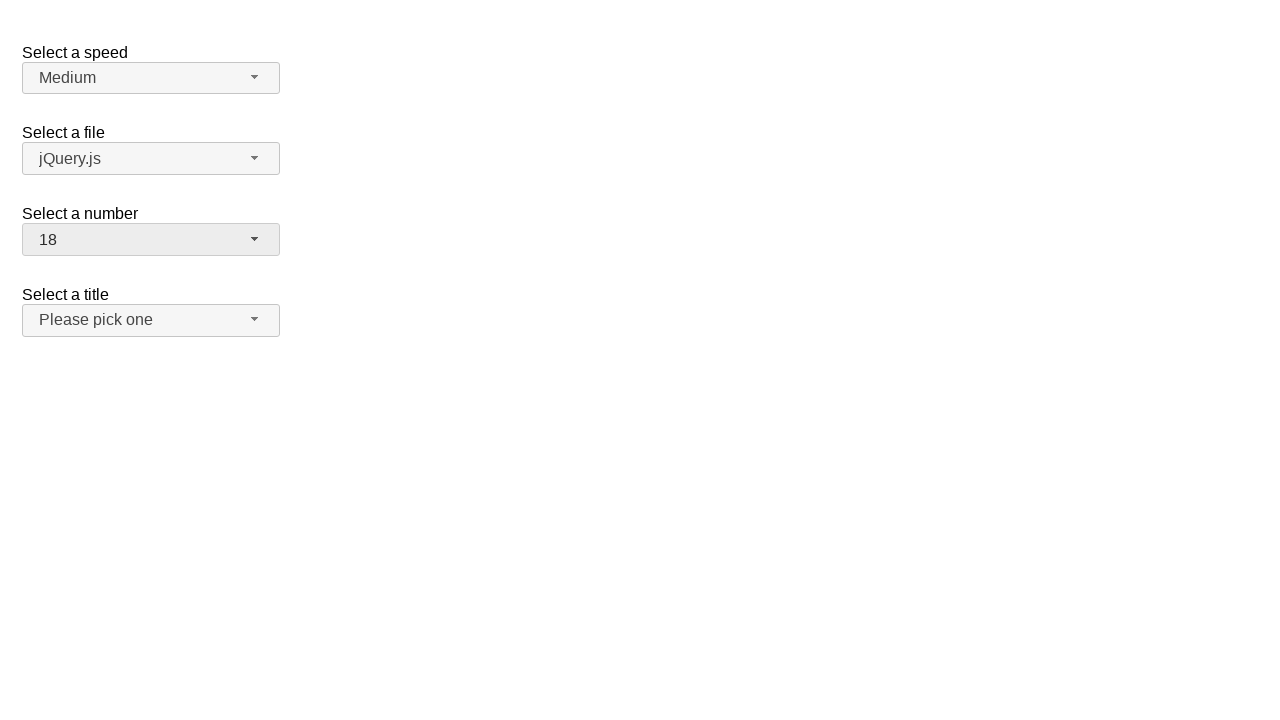